Tests dismissing a JavaScript confirm dialog by clicking a button that triggers a confirm alert, dismissing it, and verifying the cancel result message

Starting URL: https://automationfc.github.io/basic-form/index.html

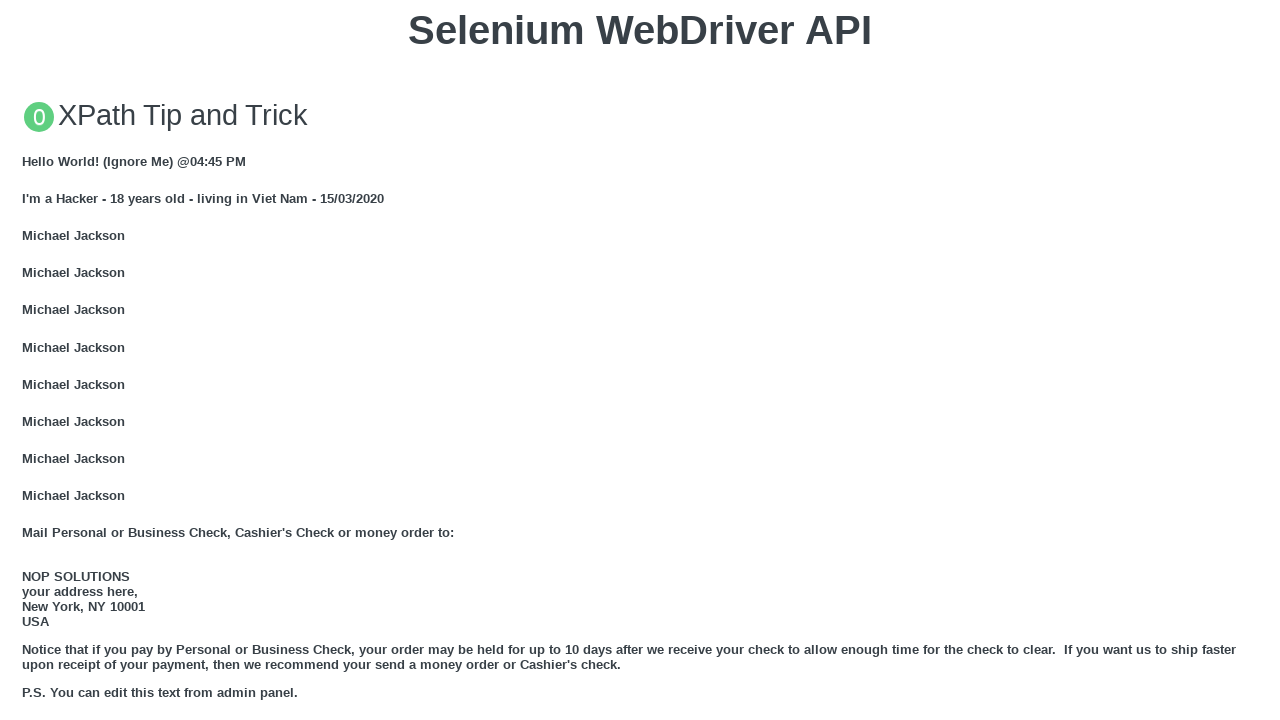

Set up dialog handler to dismiss confirm dialogs
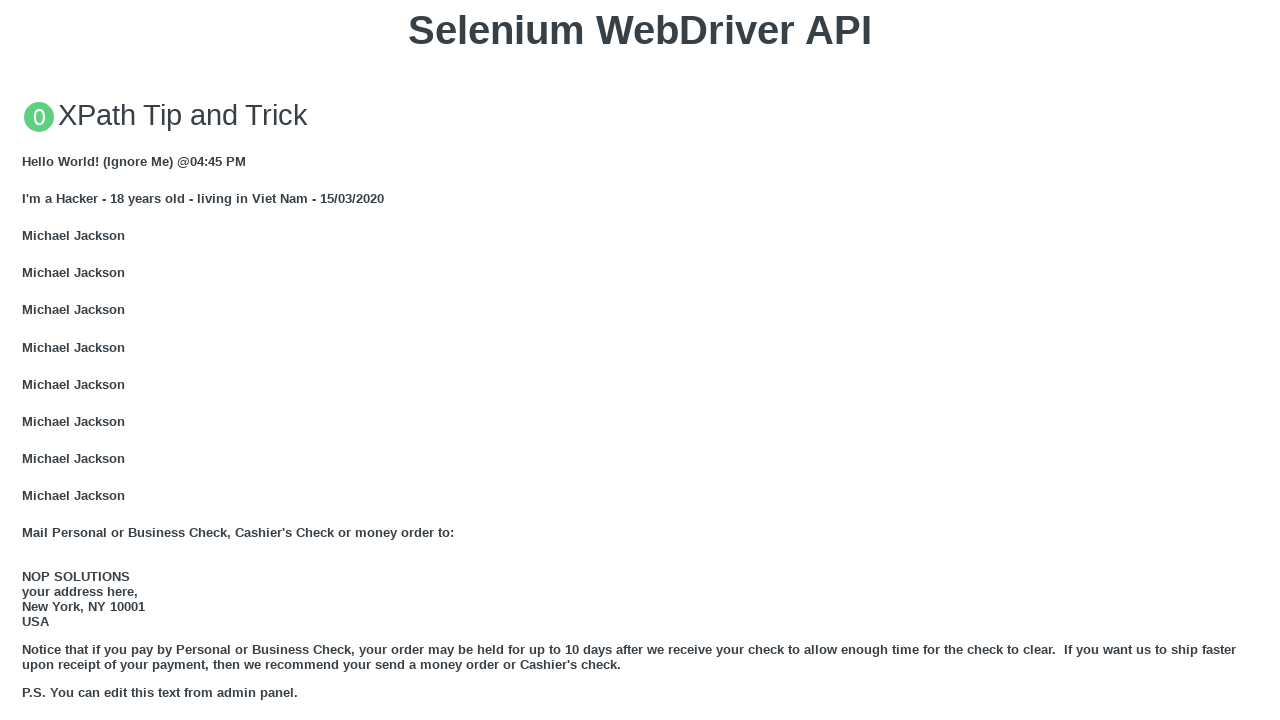

Clicked 'Click for JS Confirm' button to trigger confirm alert at (640, 360) on xpath=//button[text()='Click for JS Confirm']
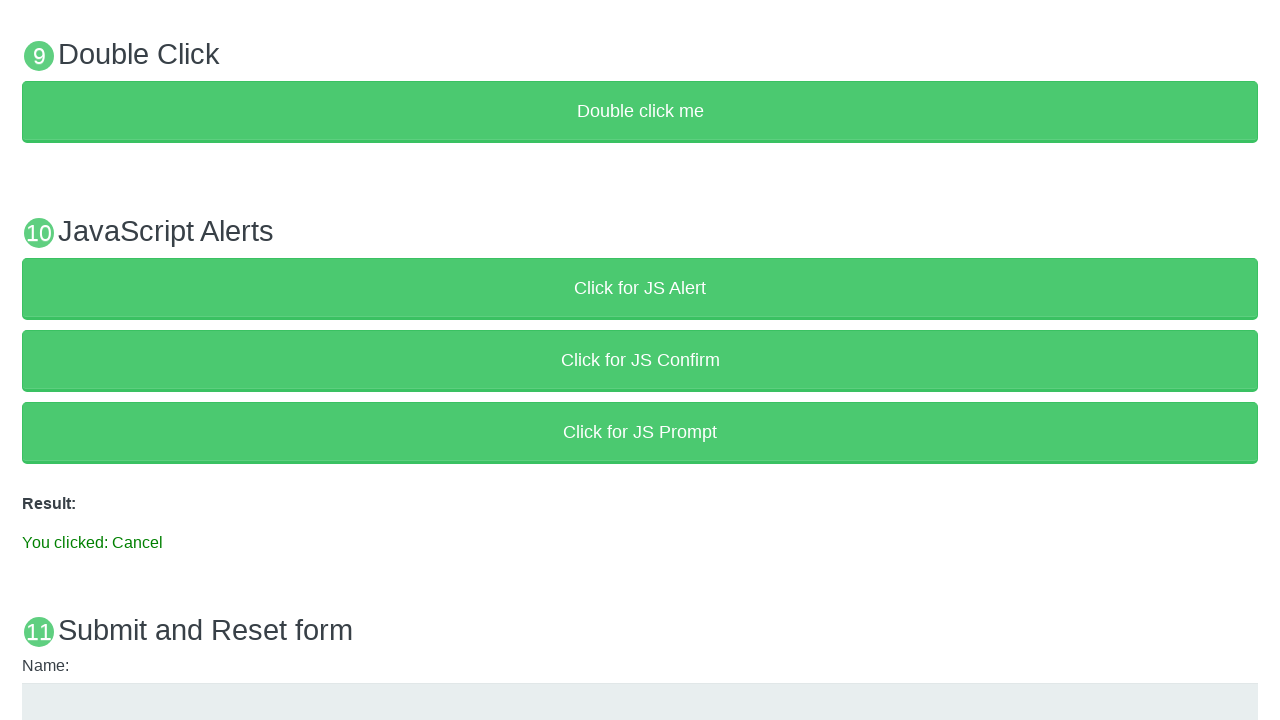

Confirm dialog dismissed and result message appeared
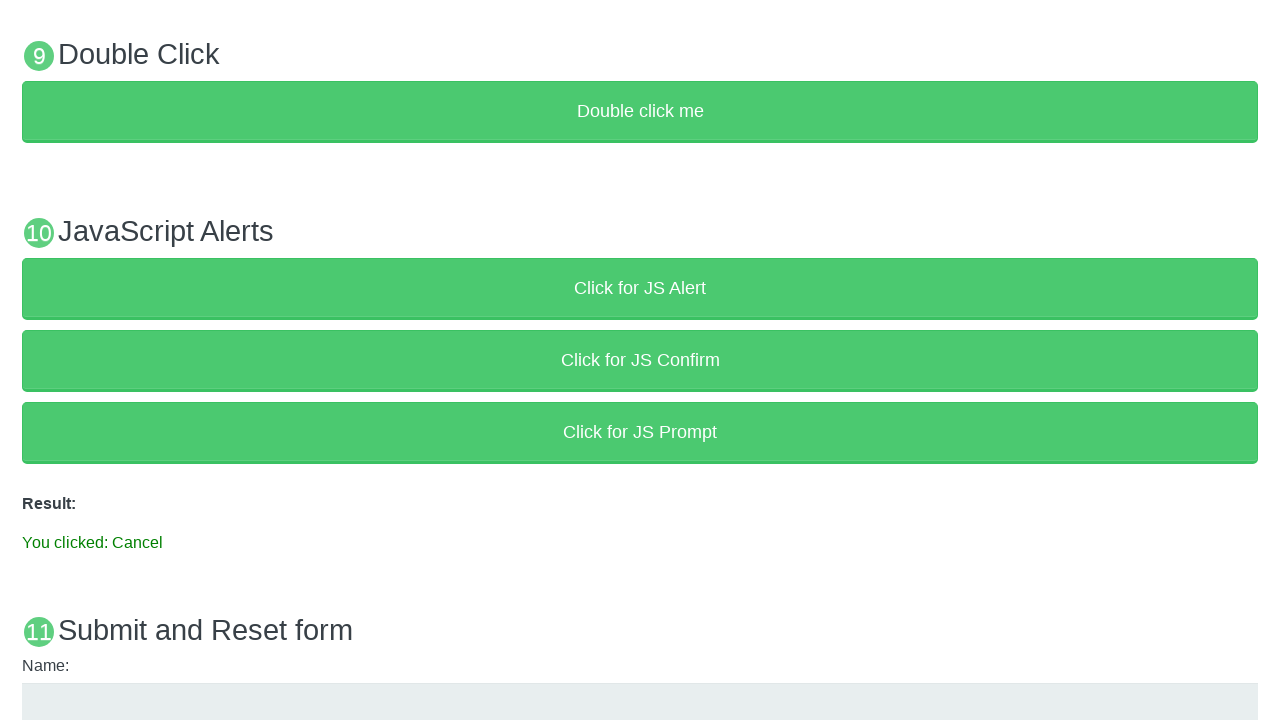

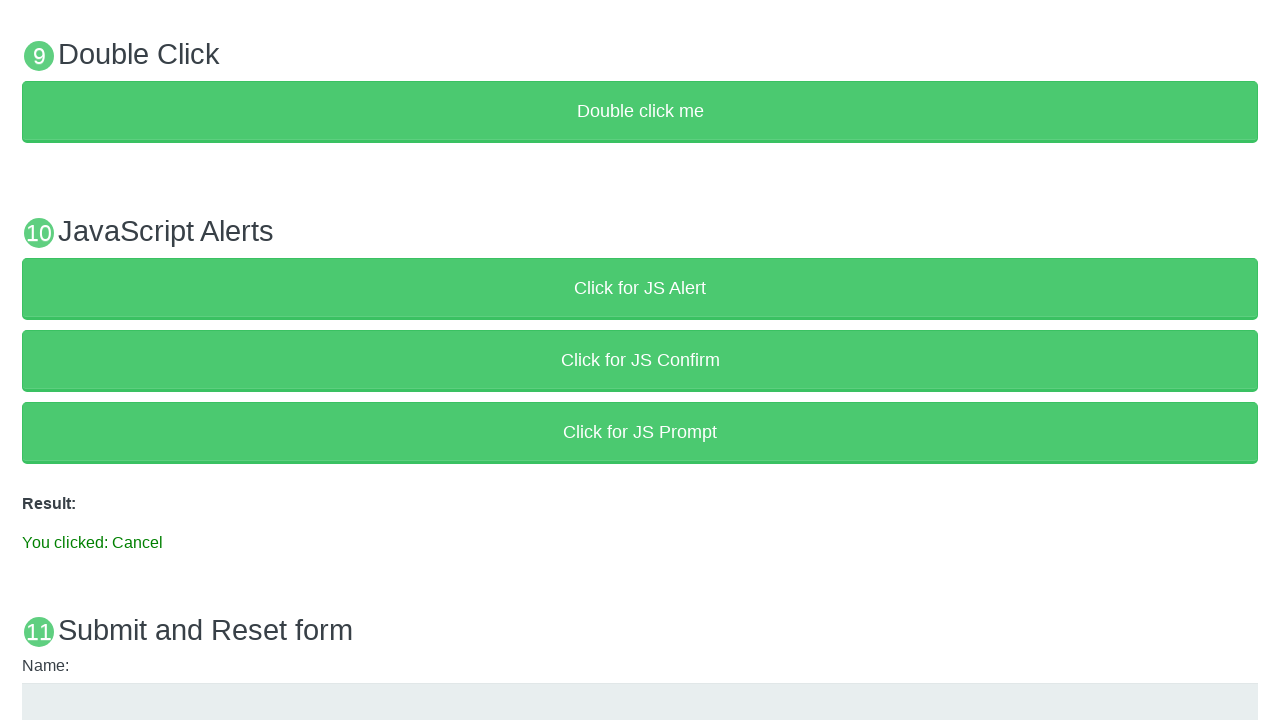